Tests that edits are saved when the edit field loses focus (blur)

Starting URL: https://demo.playwright.dev/todomvc

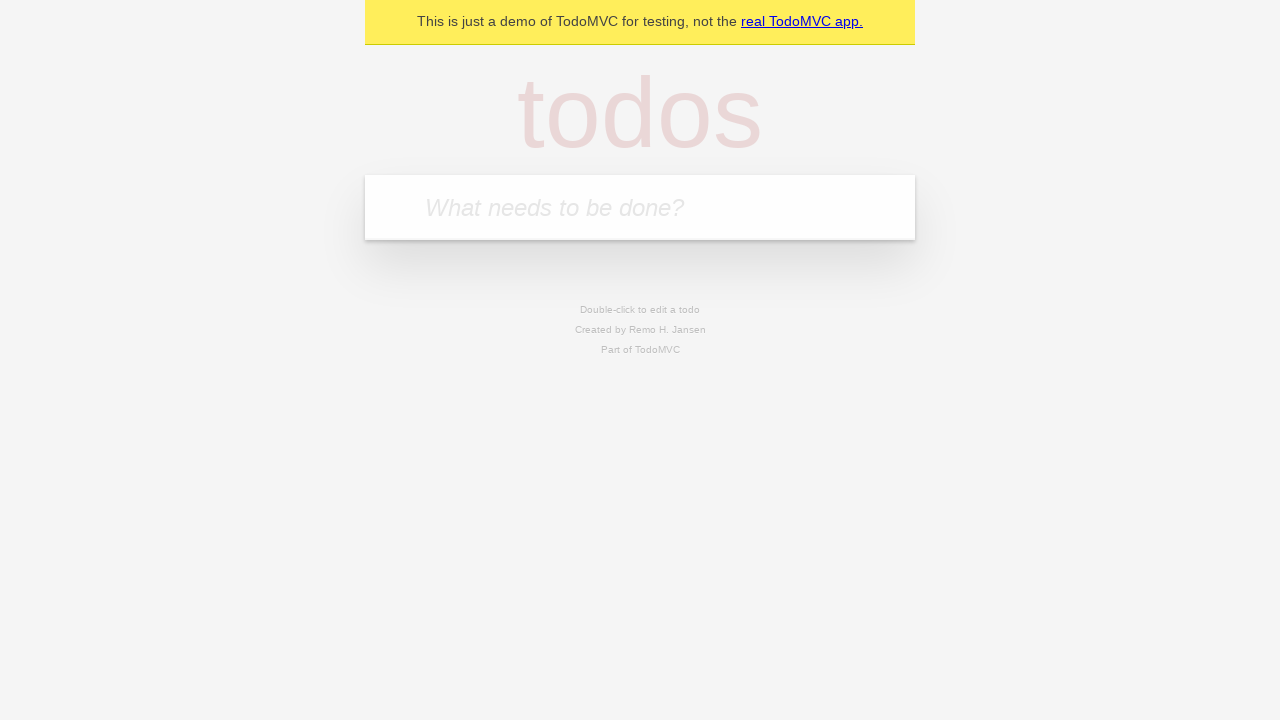

Filled todo input with 'buy some cheese' on internal:attr=[placeholder="What needs to be done?"i]
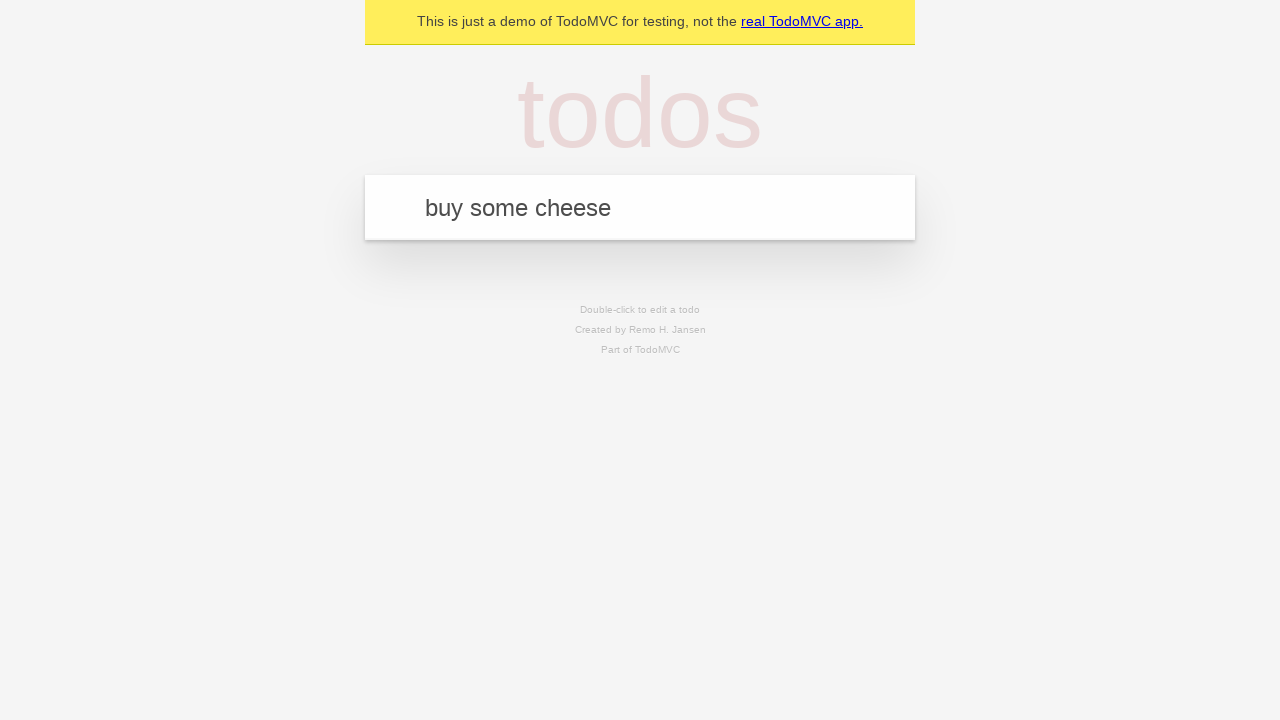

Pressed Enter to create first todo item on internal:attr=[placeholder="What needs to be done?"i]
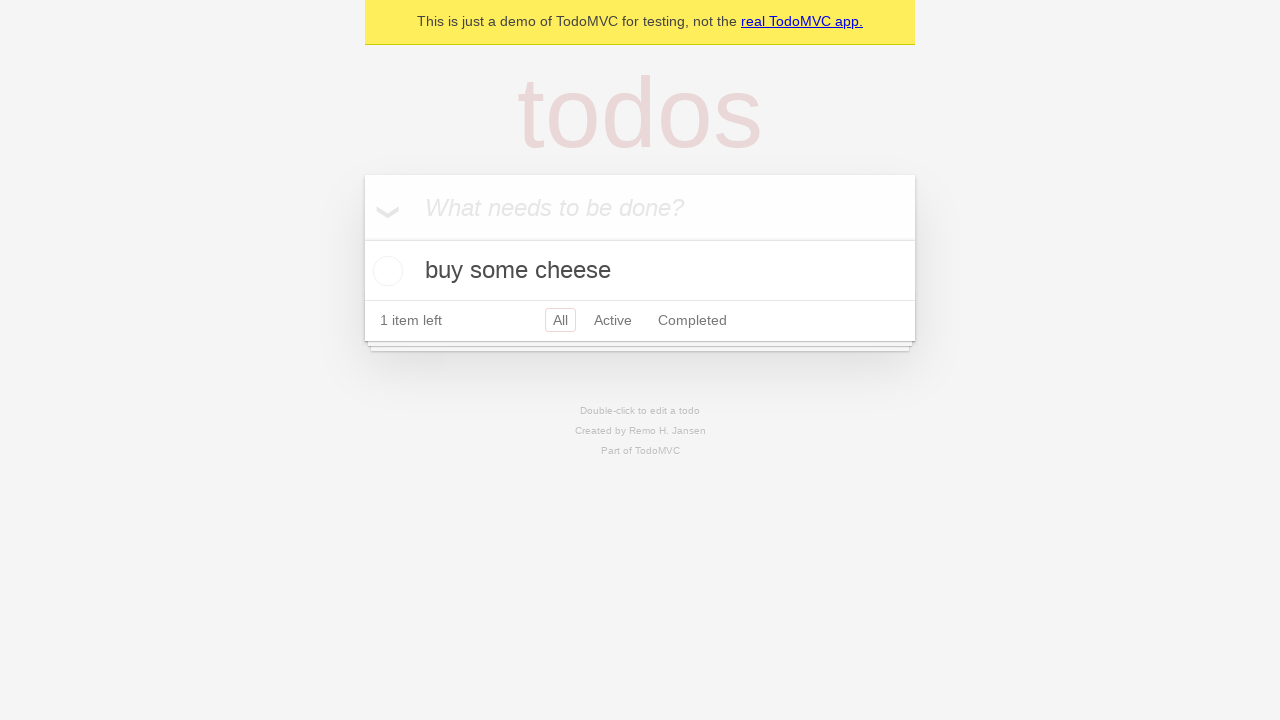

Filled todo input with 'feed the cat' on internal:attr=[placeholder="What needs to be done?"i]
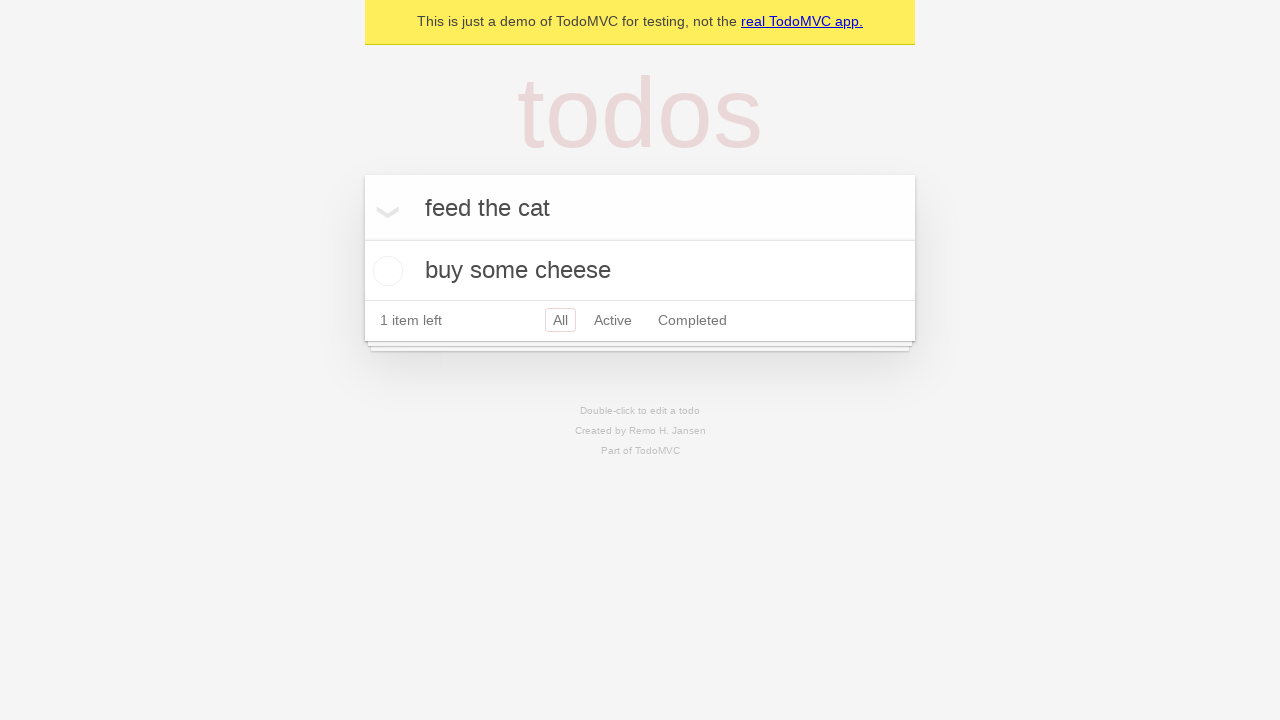

Pressed Enter to create second todo item on internal:attr=[placeholder="What needs to be done?"i]
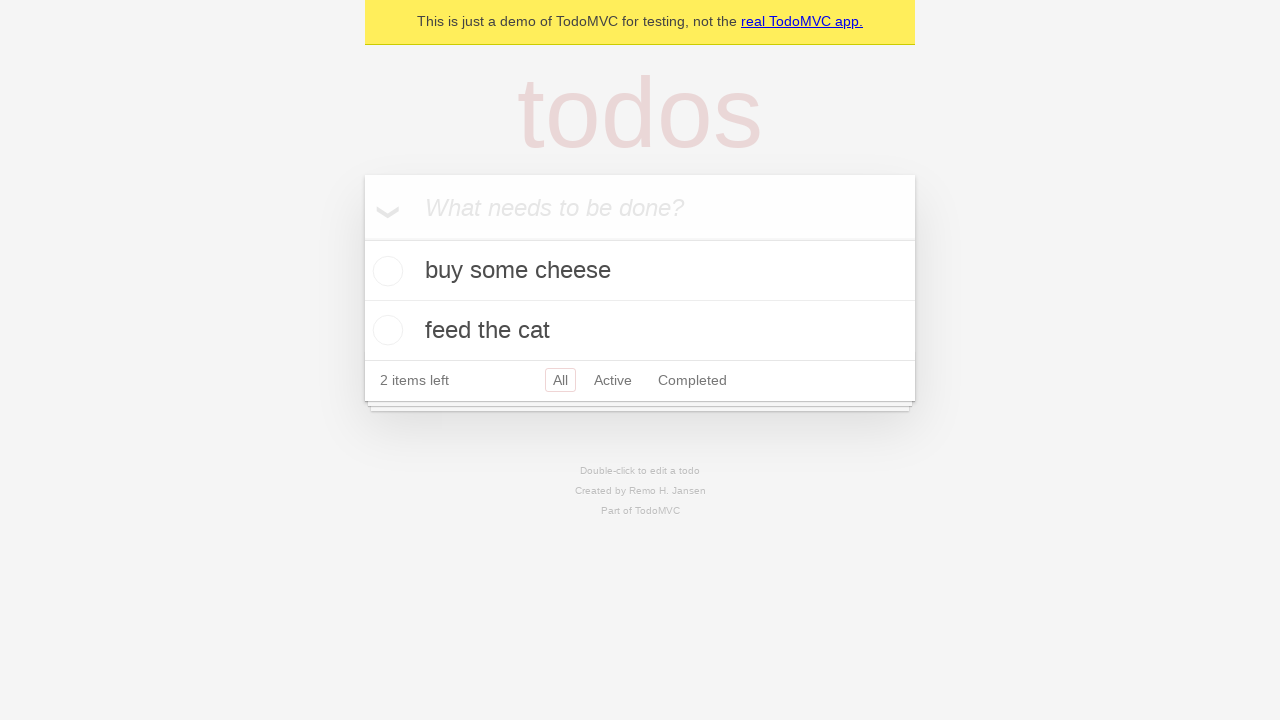

Filled todo input with 'book a doctors appointment' on internal:attr=[placeholder="What needs to be done?"i]
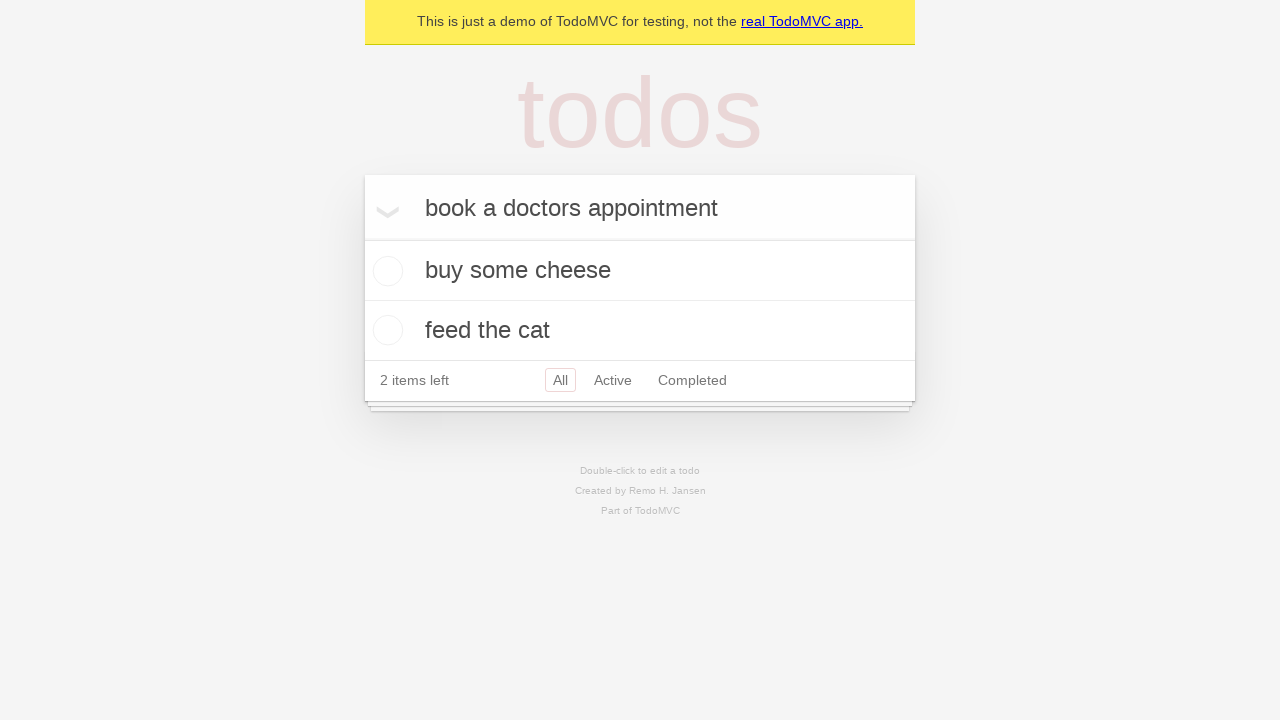

Pressed Enter to create third todo item on internal:attr=[placeholder="What needs to be done?"i]
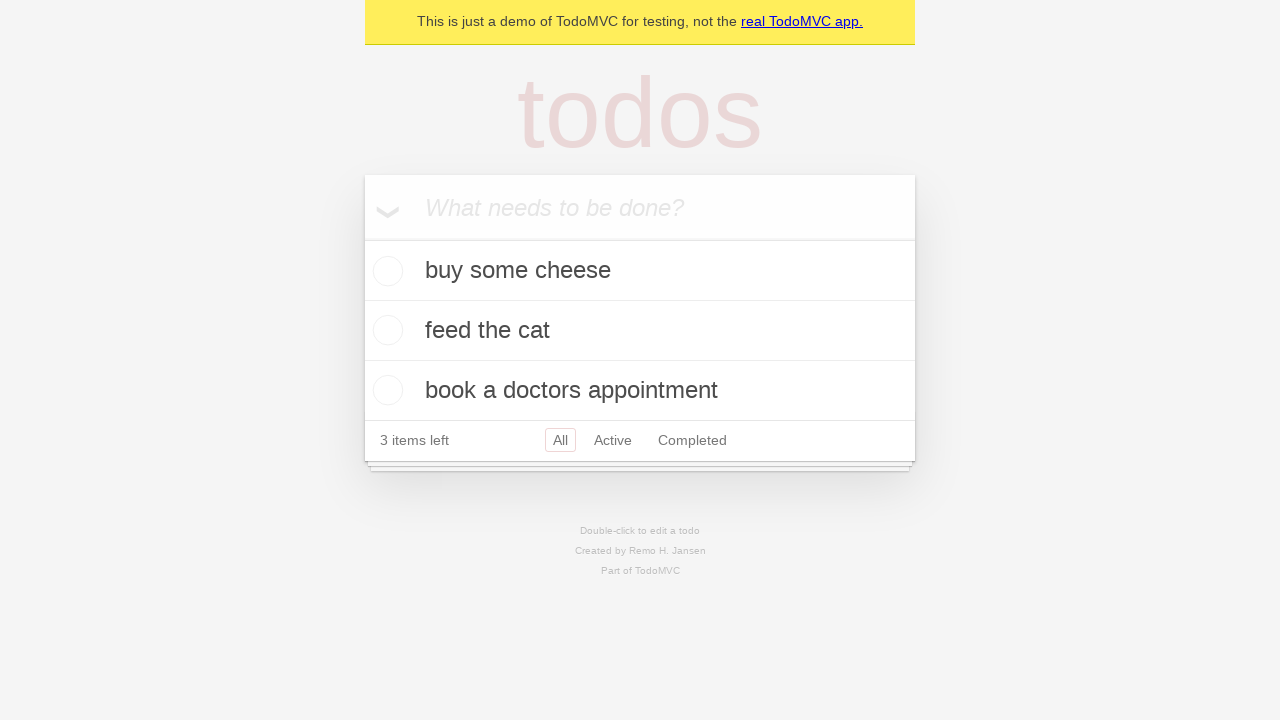

Double-clicked second todo item to enter edit mode at (640, 331) on internal:testid=[data-testid="todo-item"s] >> nth=1
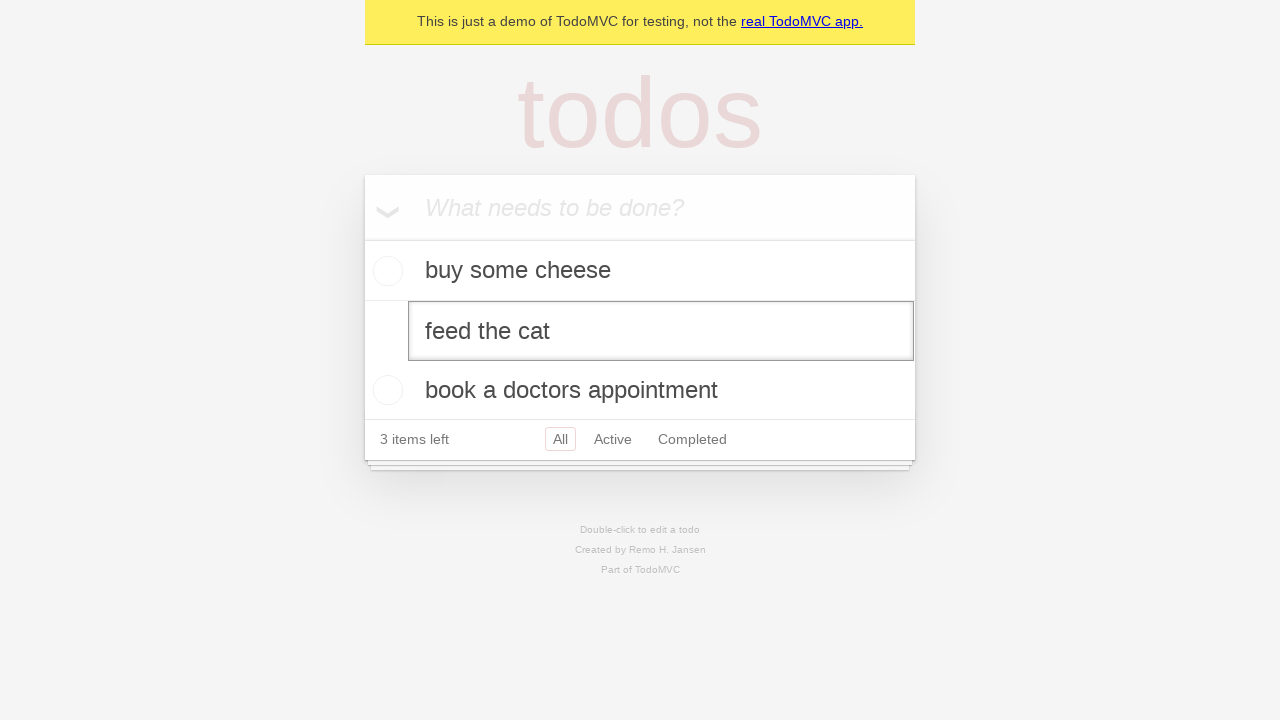

Changed todo text to 'buy some sausages' on internal:testid=[data-testid="todo-item"s] >> nth=1 >> internal:role=textbox[nam
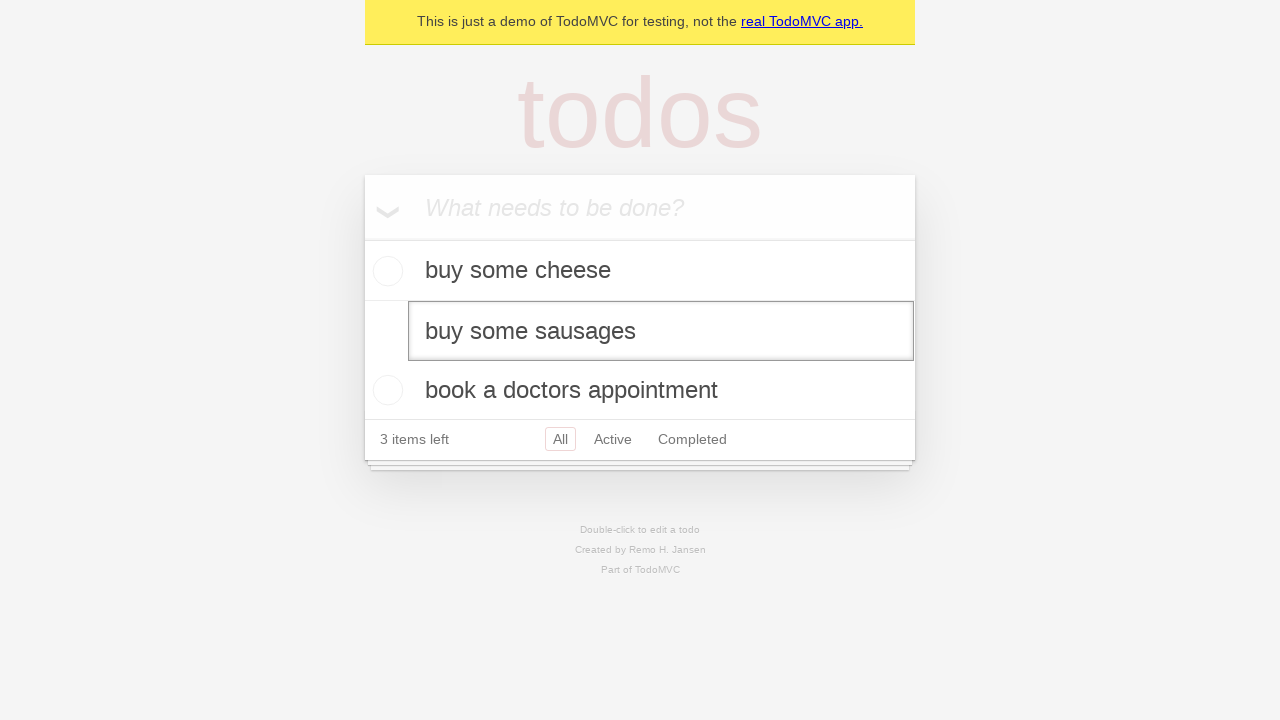

Triggered blur event to save edits on the todo item
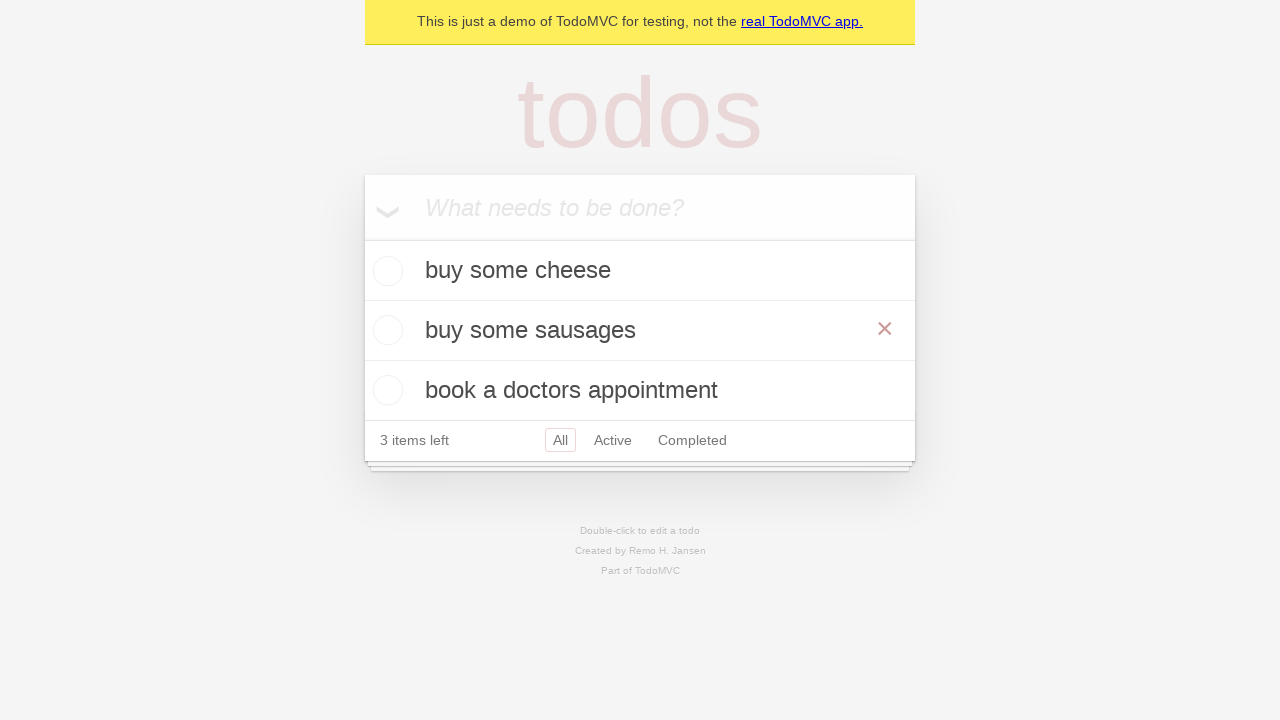

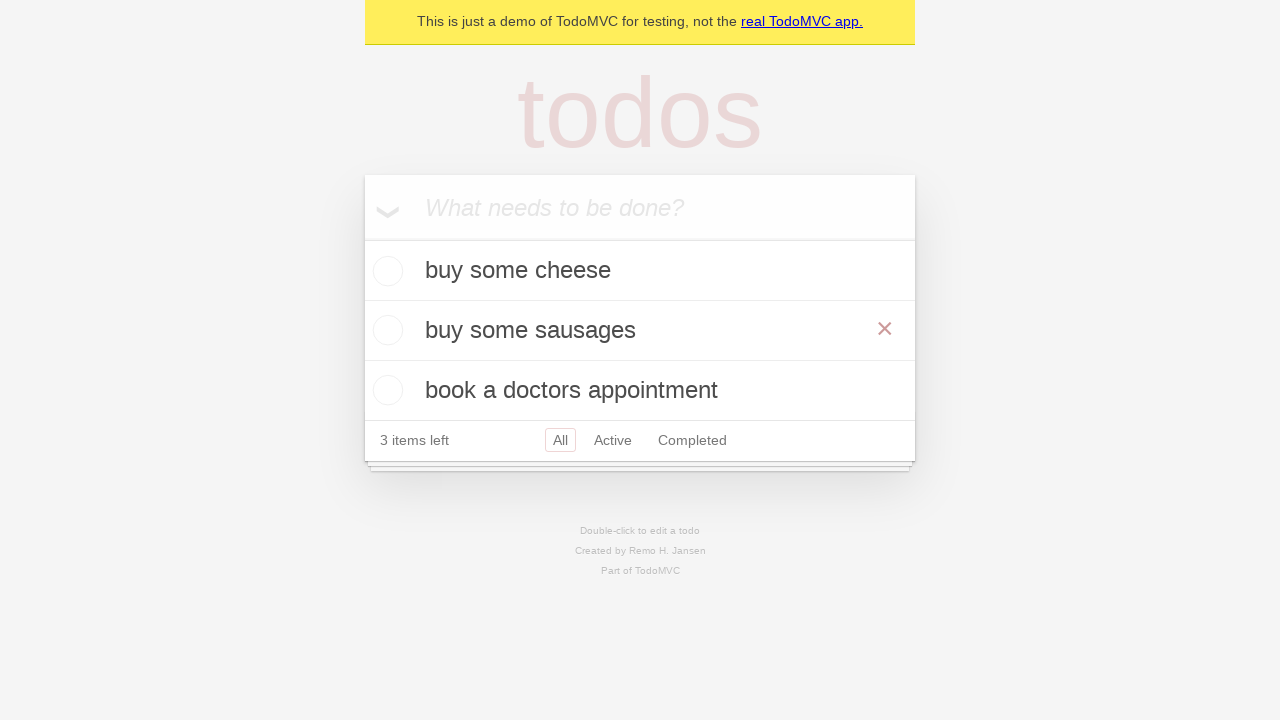